Tests drag-and-drop functionality by dragging an element from source to target area within an iframe

Starting URL: https://jqueryui.com/droppable/

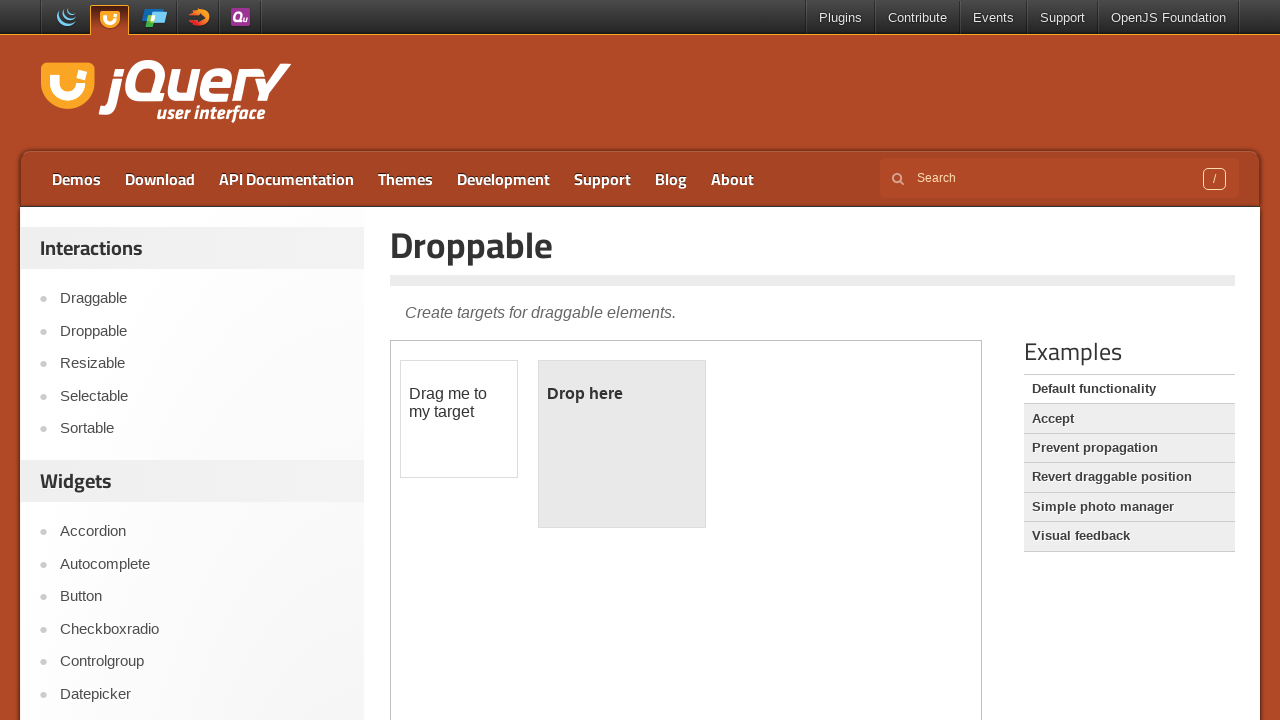

Located the demo-frame iframe
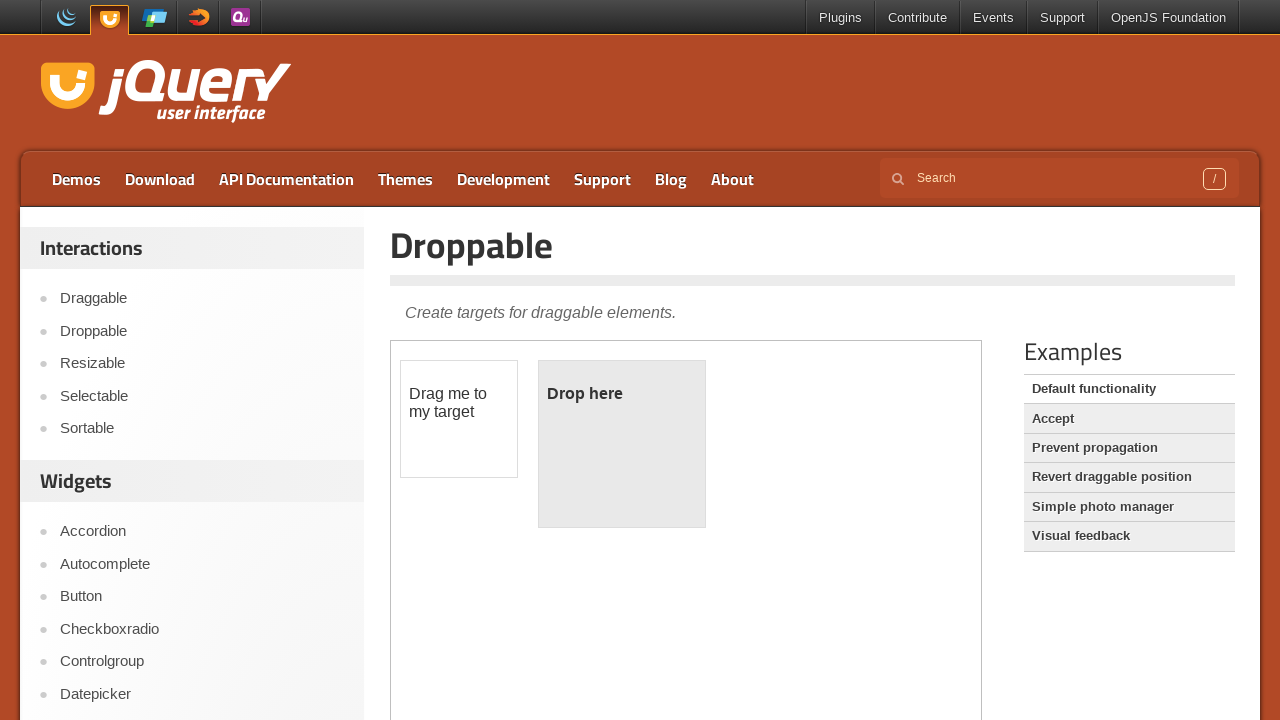

Located the draggable source element
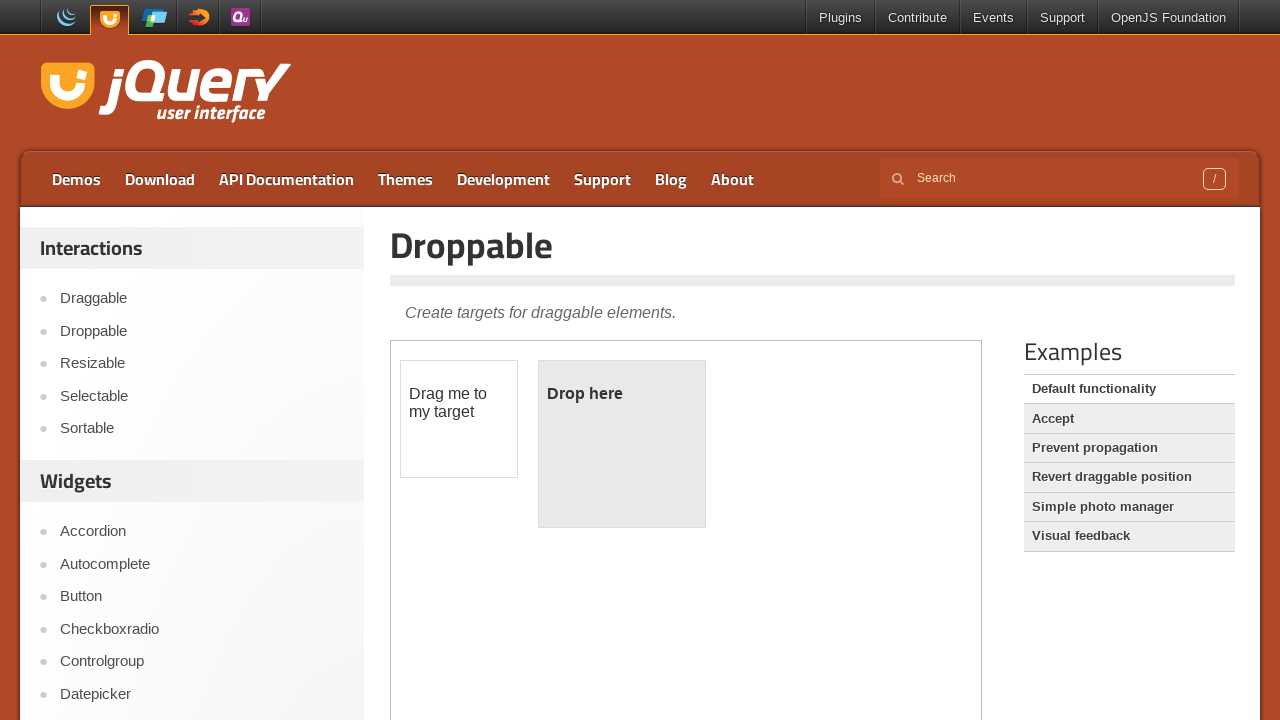

Located the droppable target element
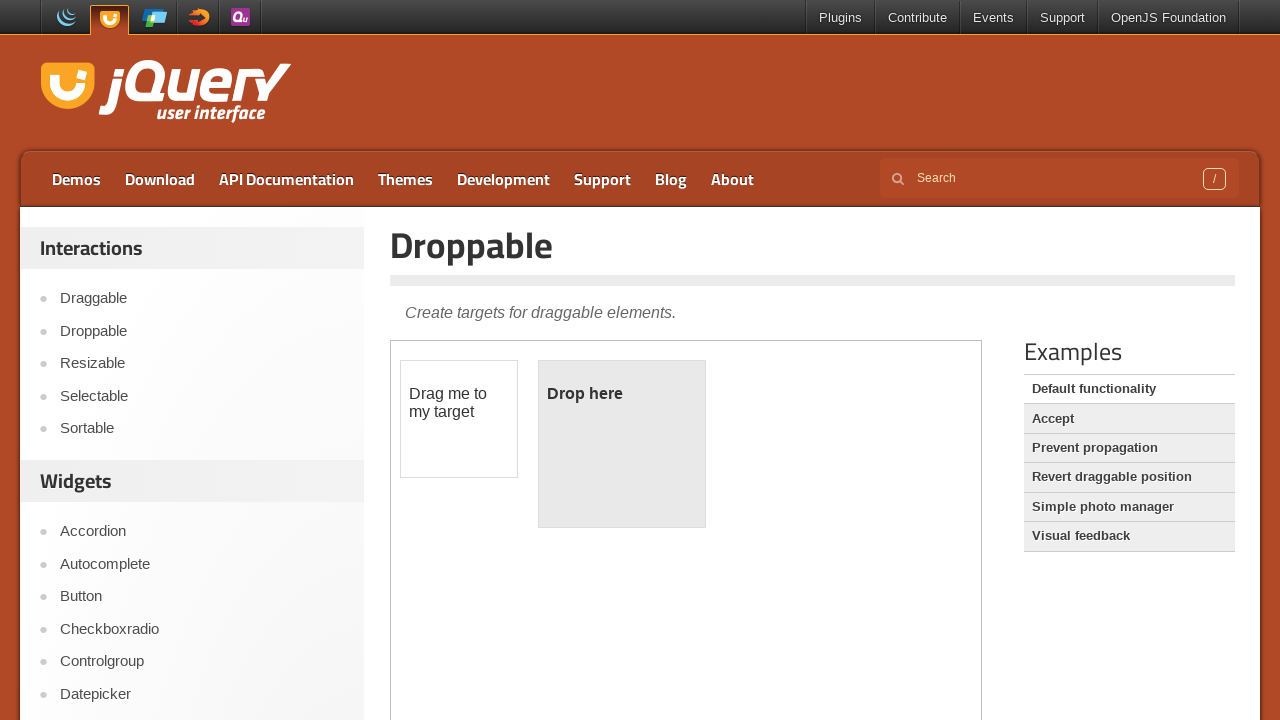

Dragged the source element to the target element at (622, 444)
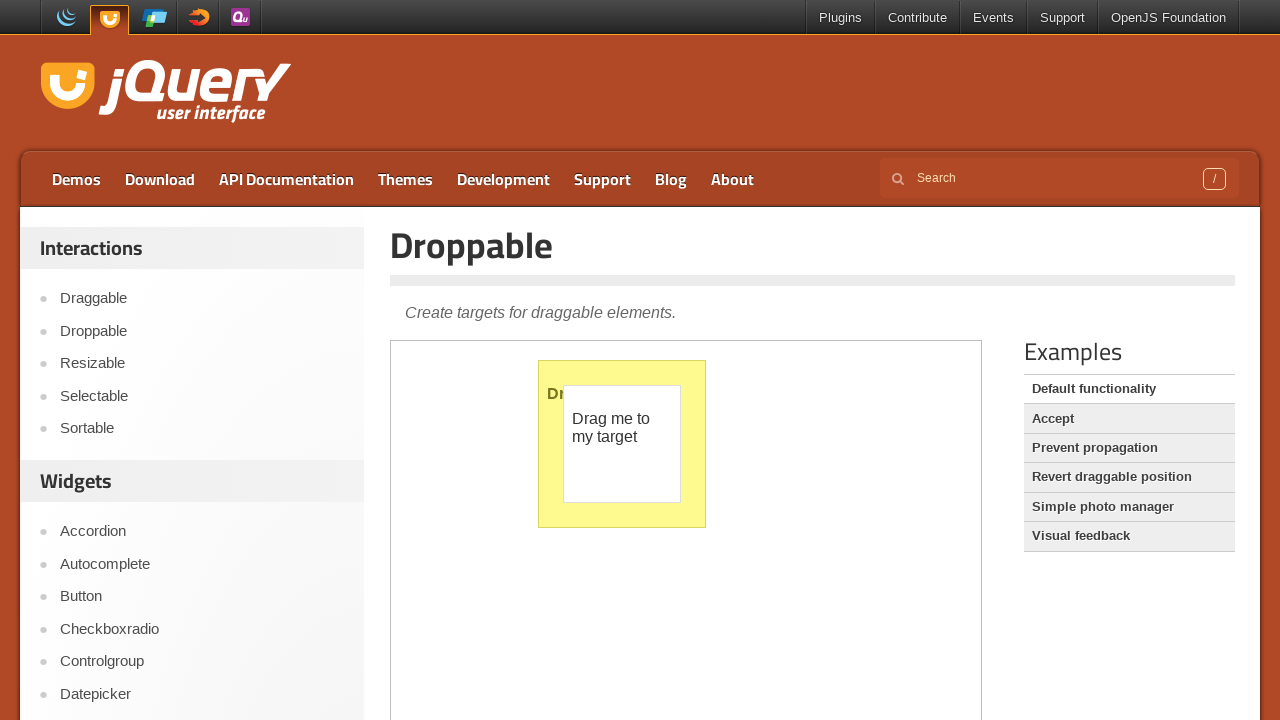

Verified that 'Dropped!' text is present in target element
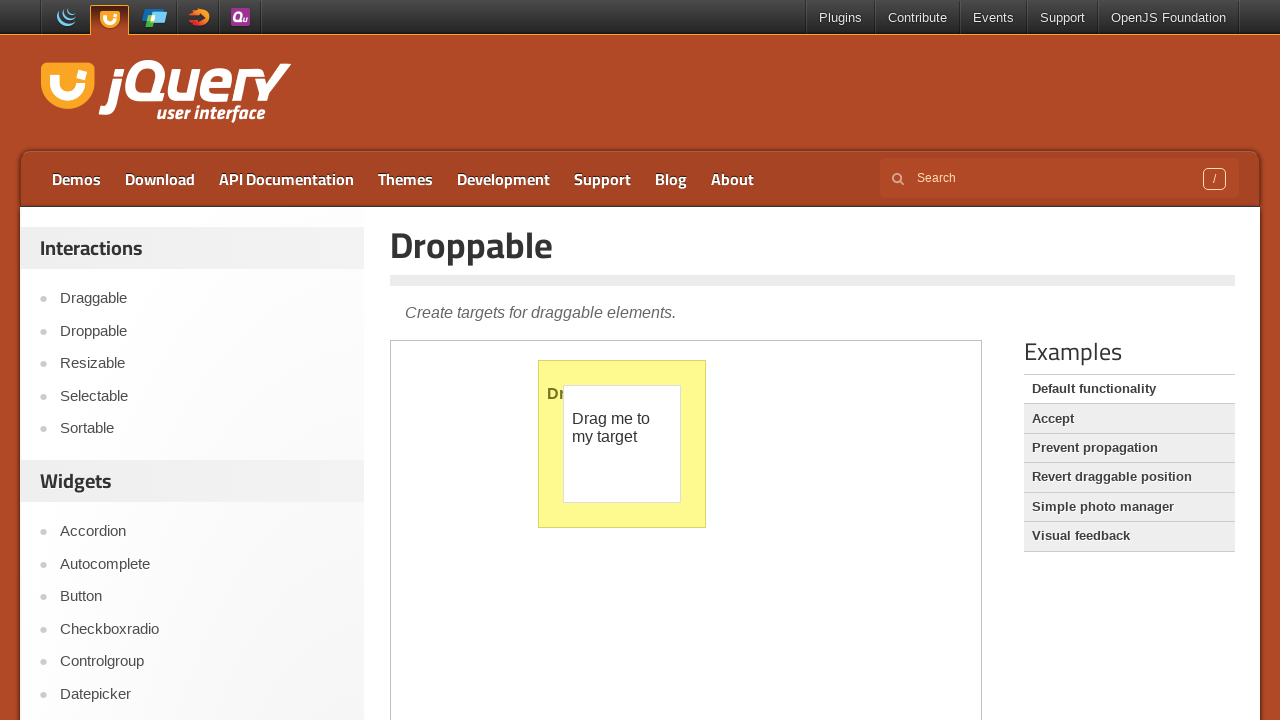

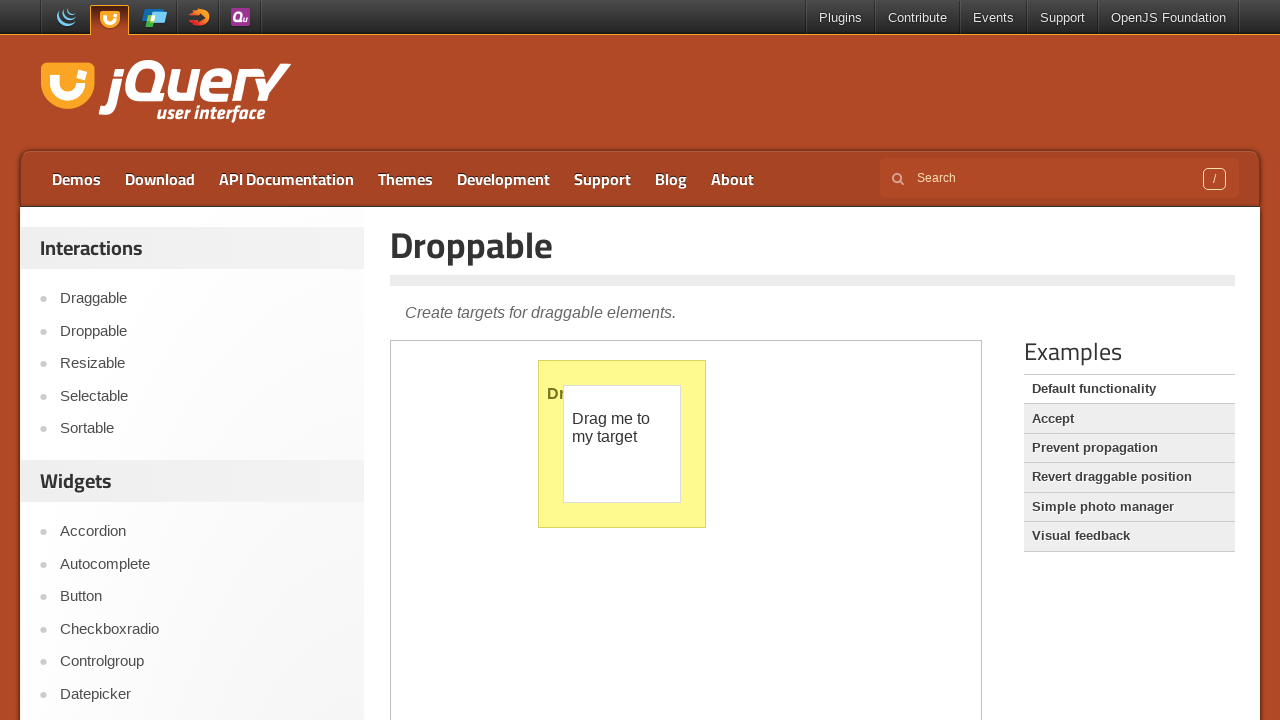